Tests dynamic loading with a fixed wait time before verifying the result

Starting URL: https://automationfc.github.io/dynamic-loading/

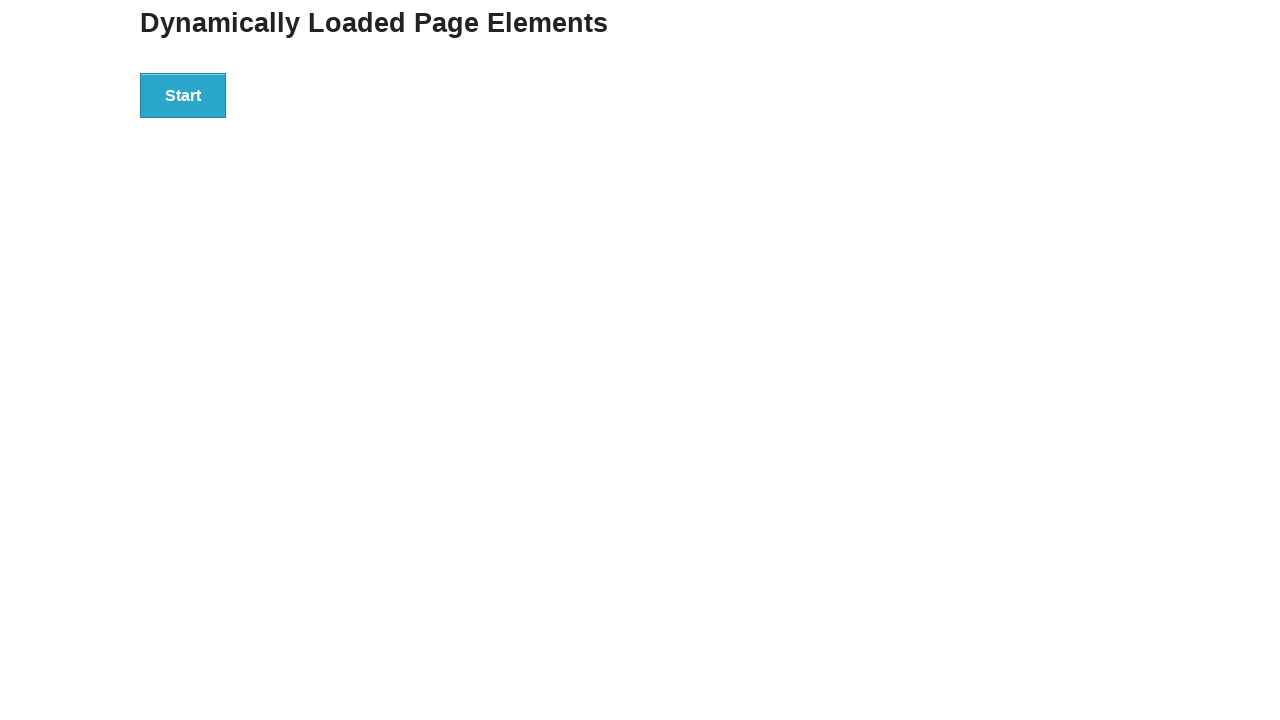

Clicked the start button to initiate dynamic loading at (183, 95) on div#start>button
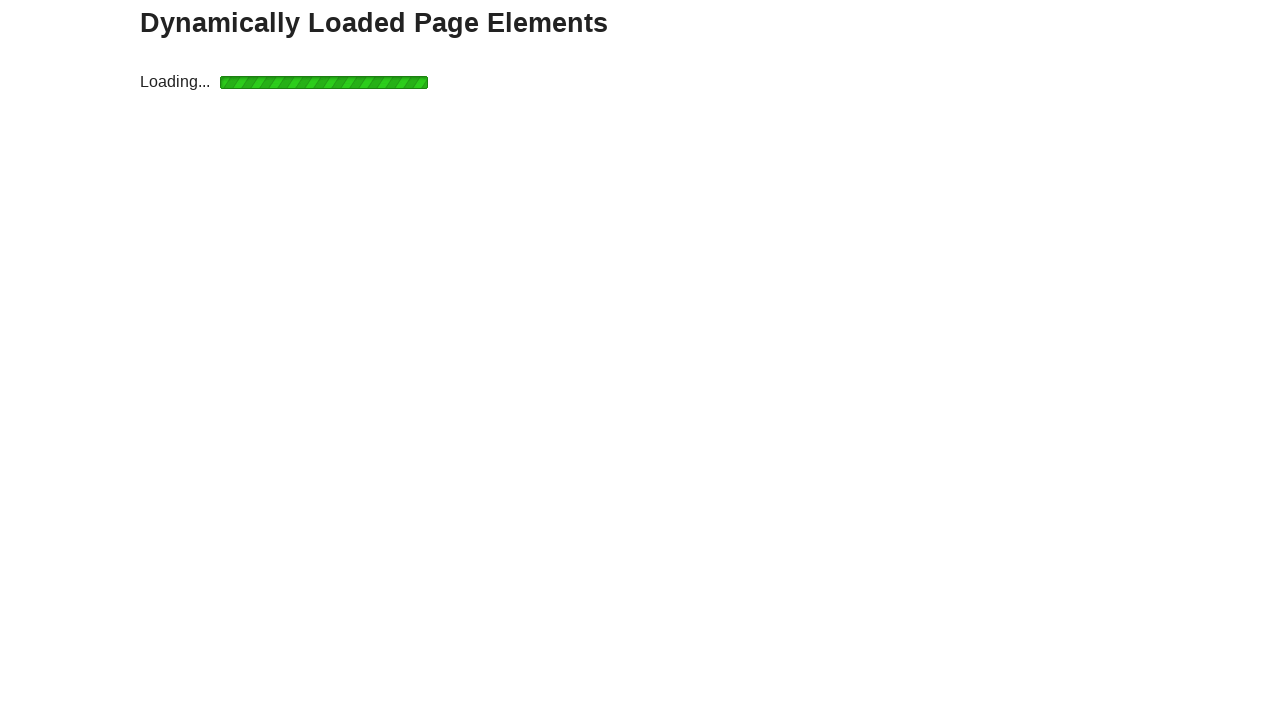

Waited 4 seconds for dynamic content to load
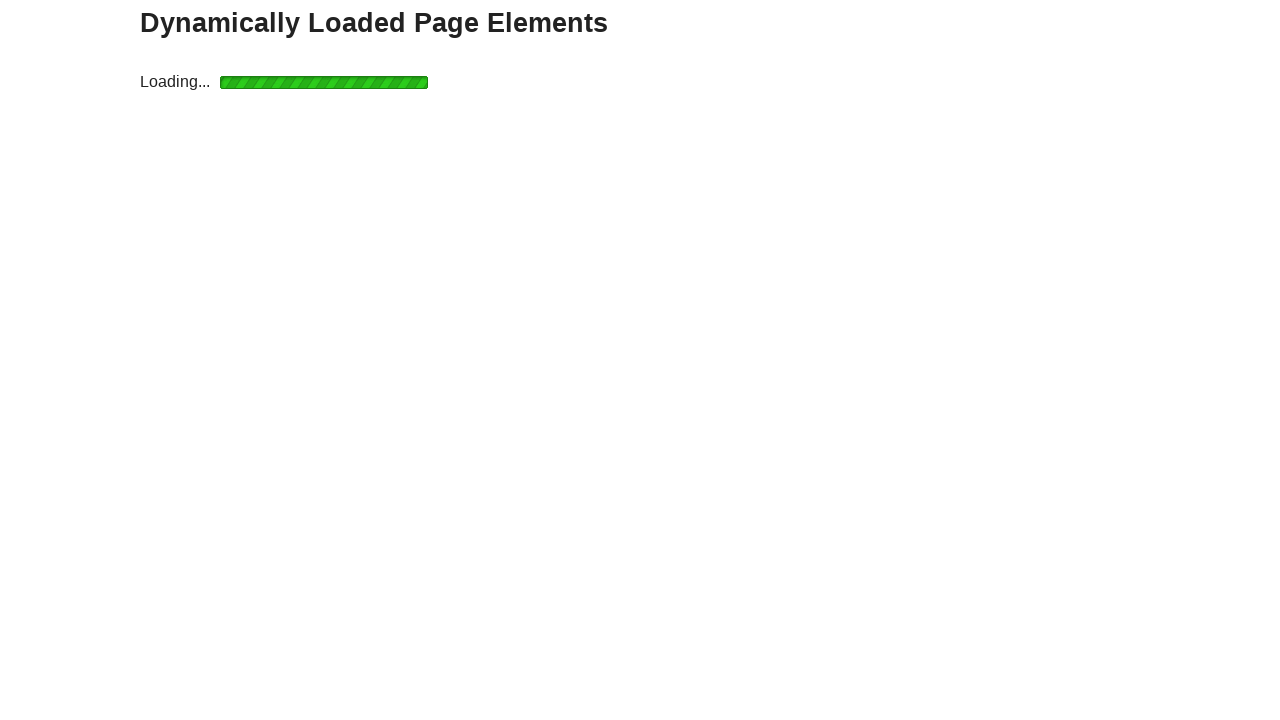

Result text element became visible
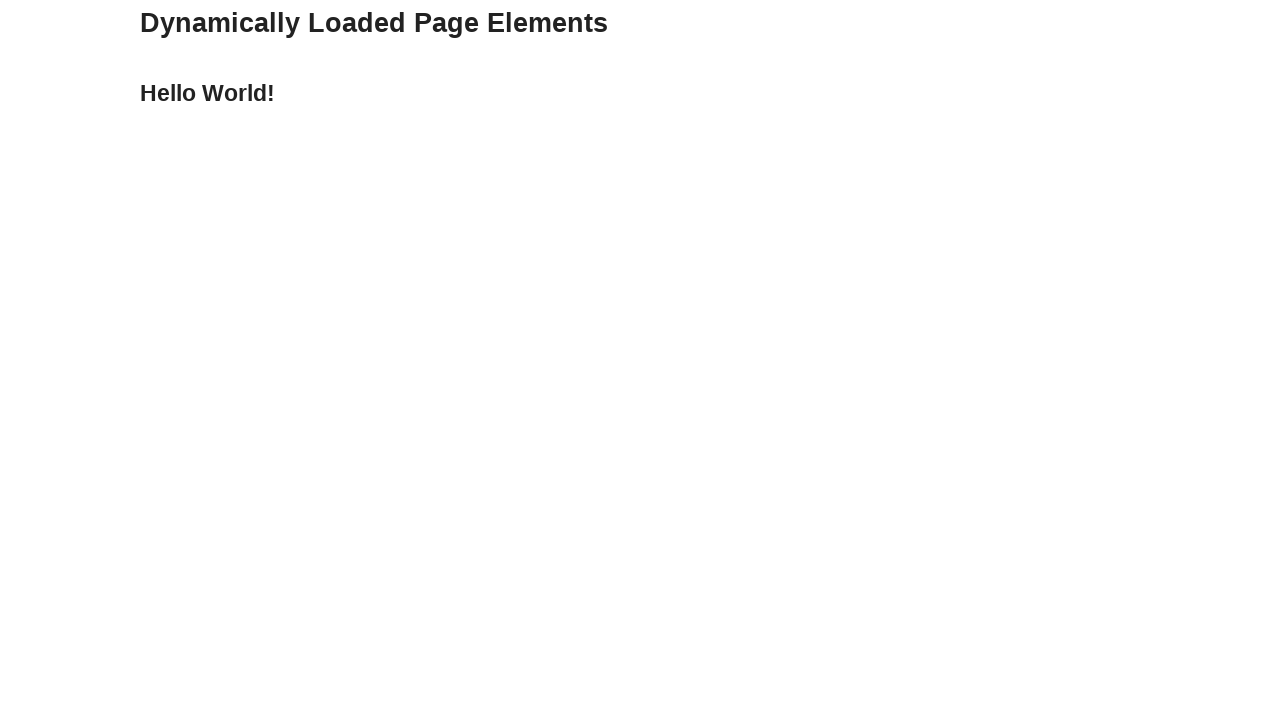

Verified result text content equals 'Hello World!'
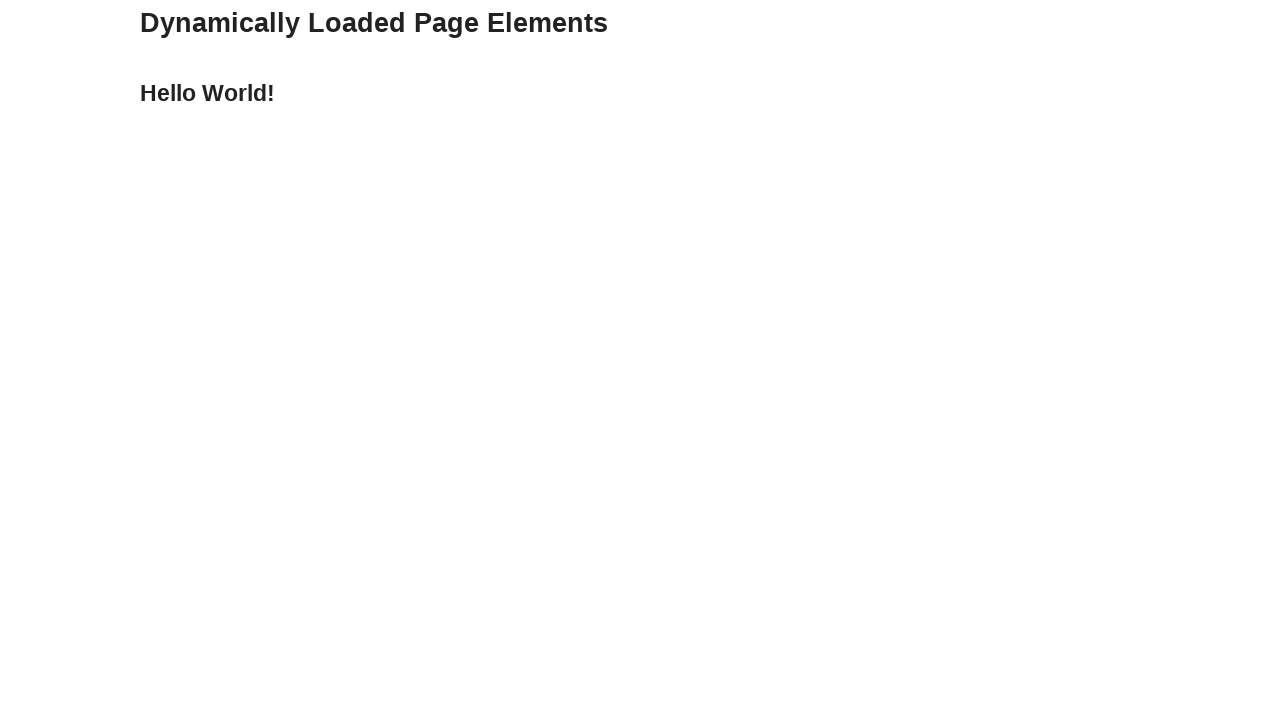

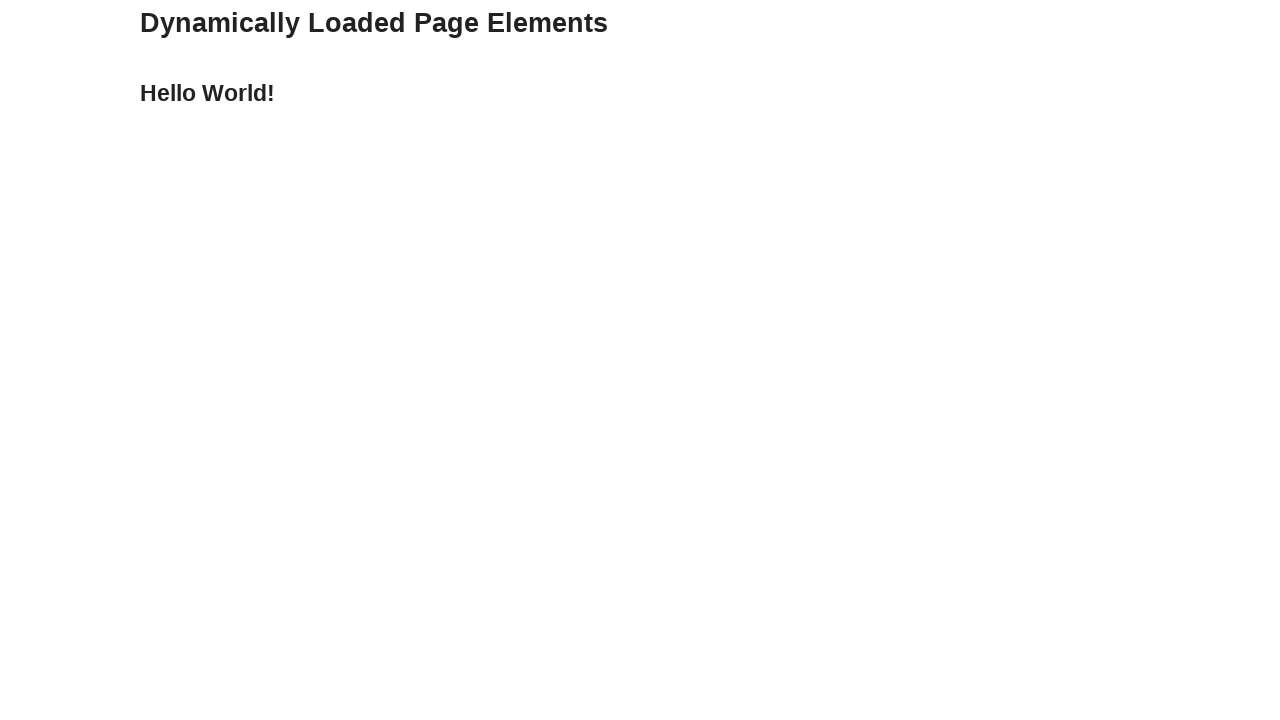